Tests that clicking the login button with only a username (no password) displays the appropriate error message about password being required

Starting URL: https://www.saucedemo.com

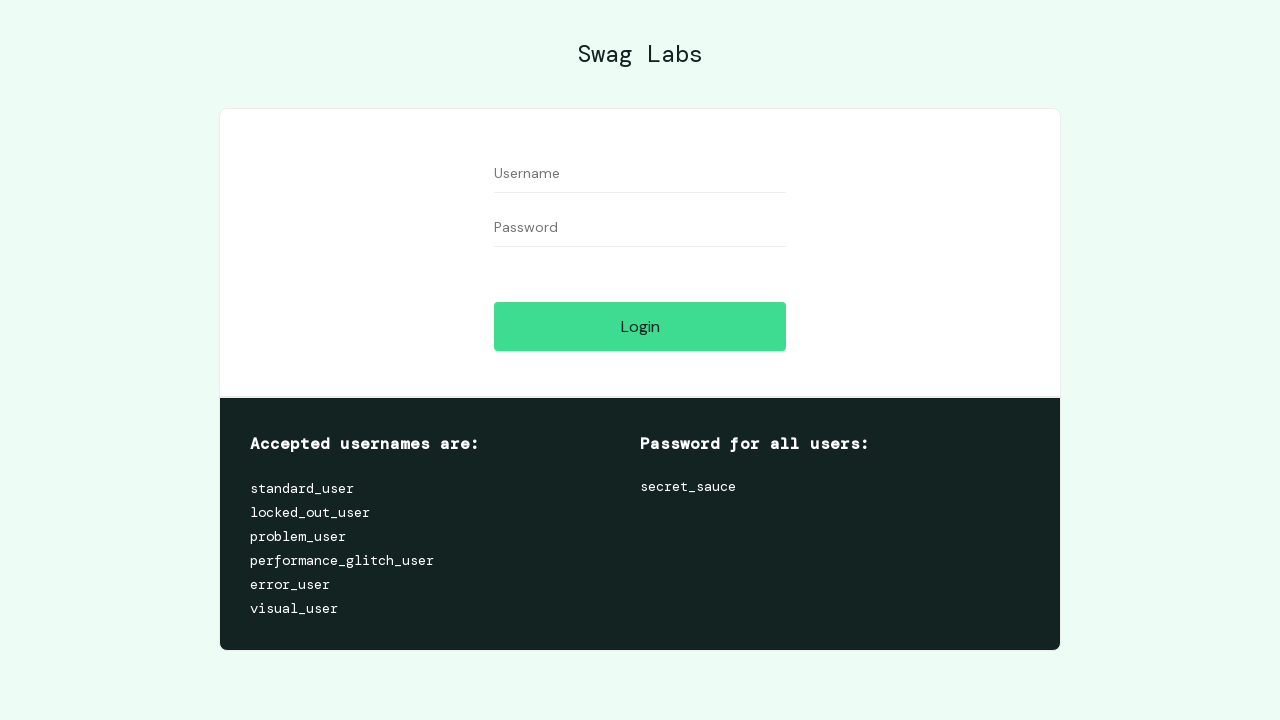

Filled username field with 'standard_user' on #user-name
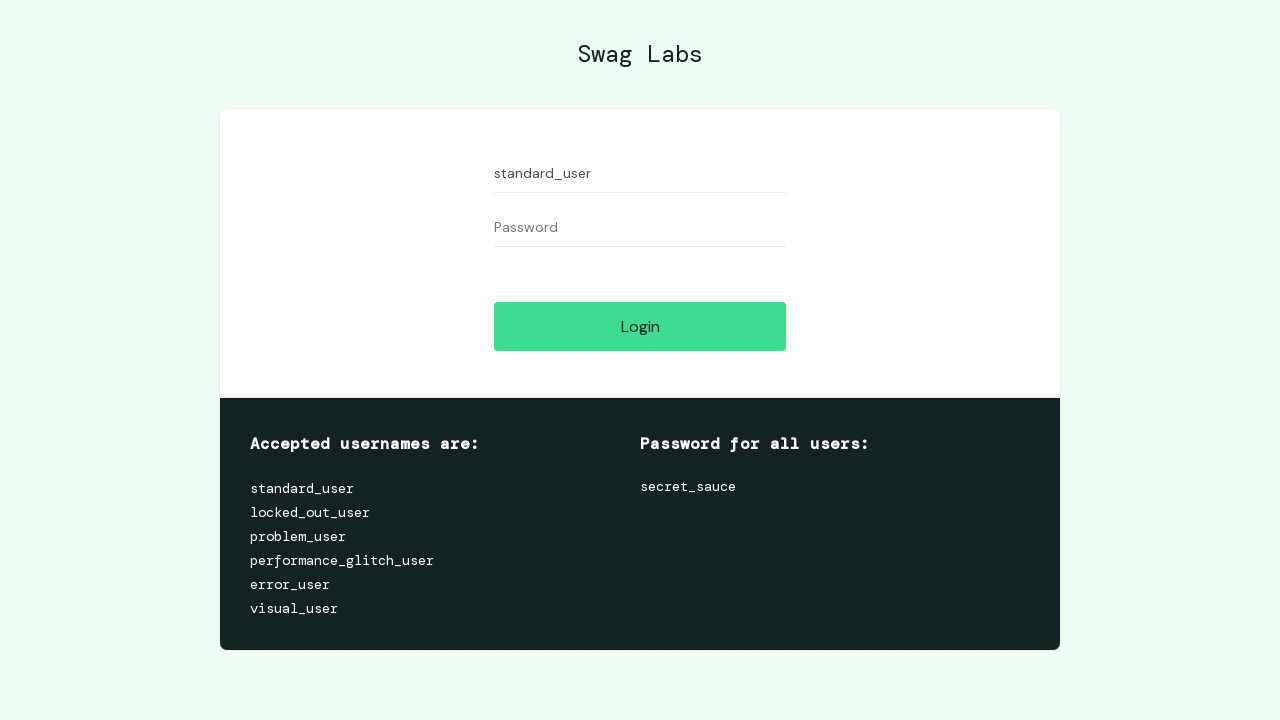

Clicked login button without entering password at (640, 326) on #login-button
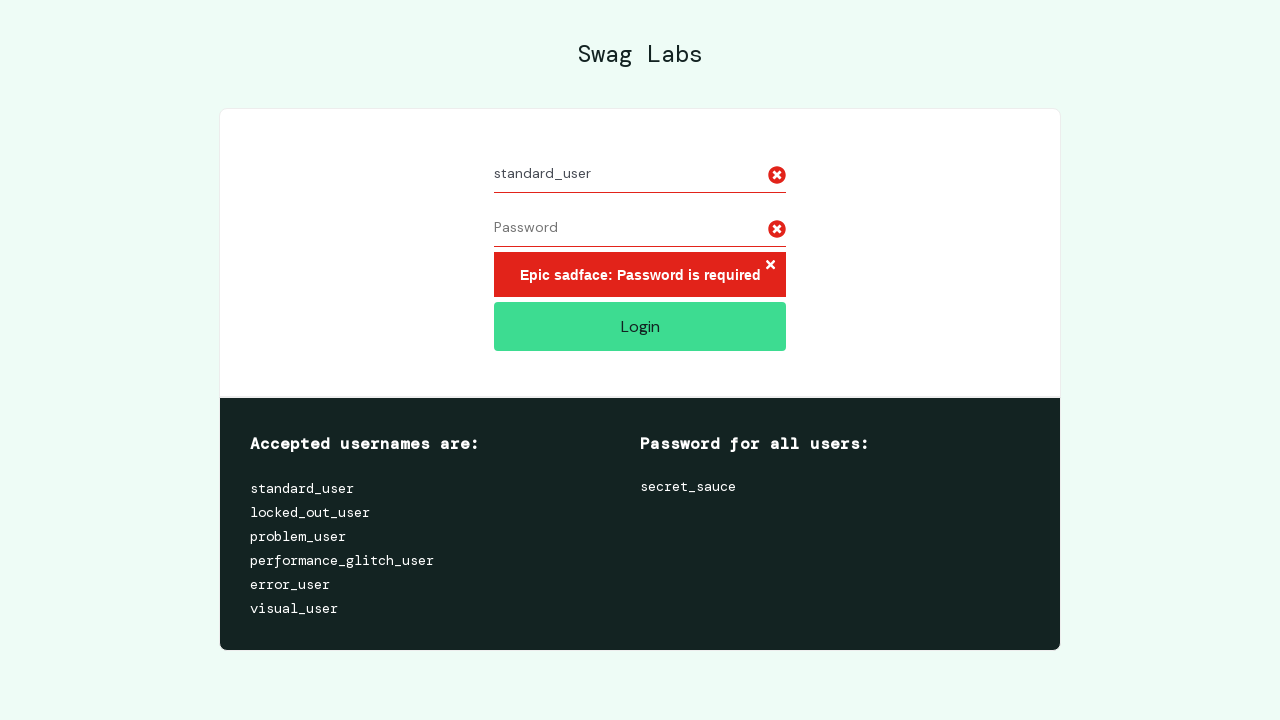

Error message element appeared on page
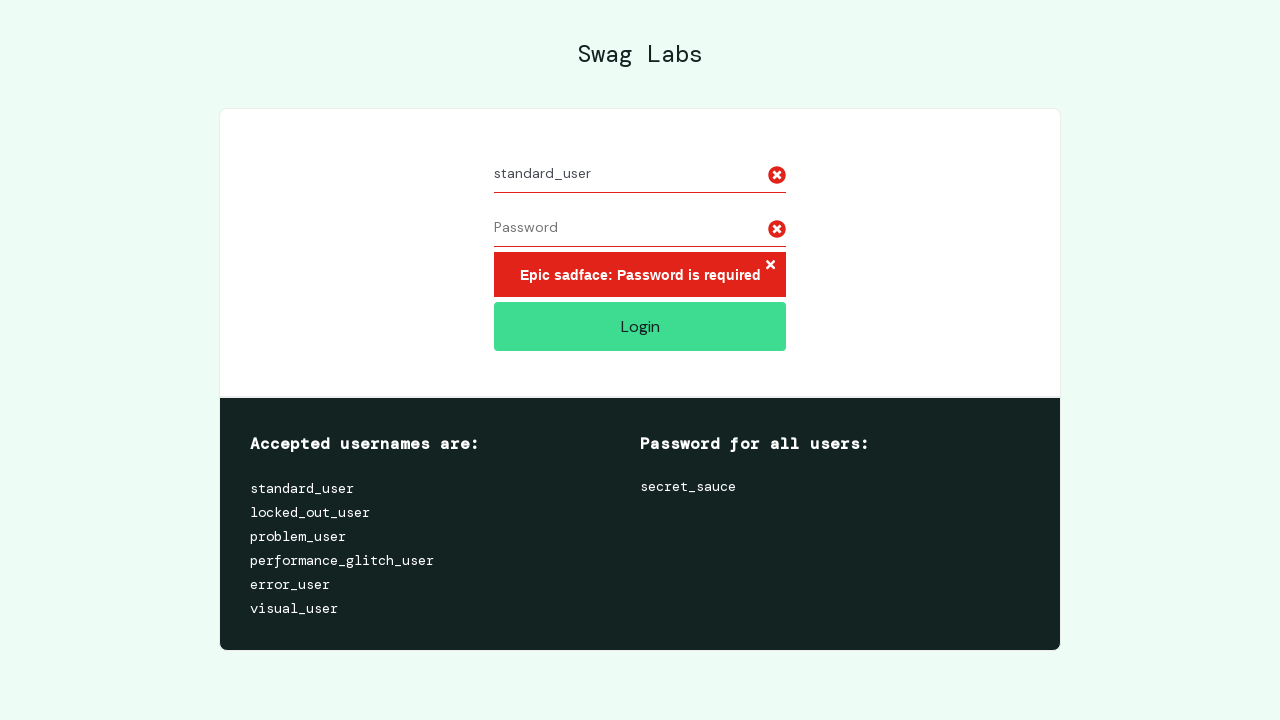

Located error message element
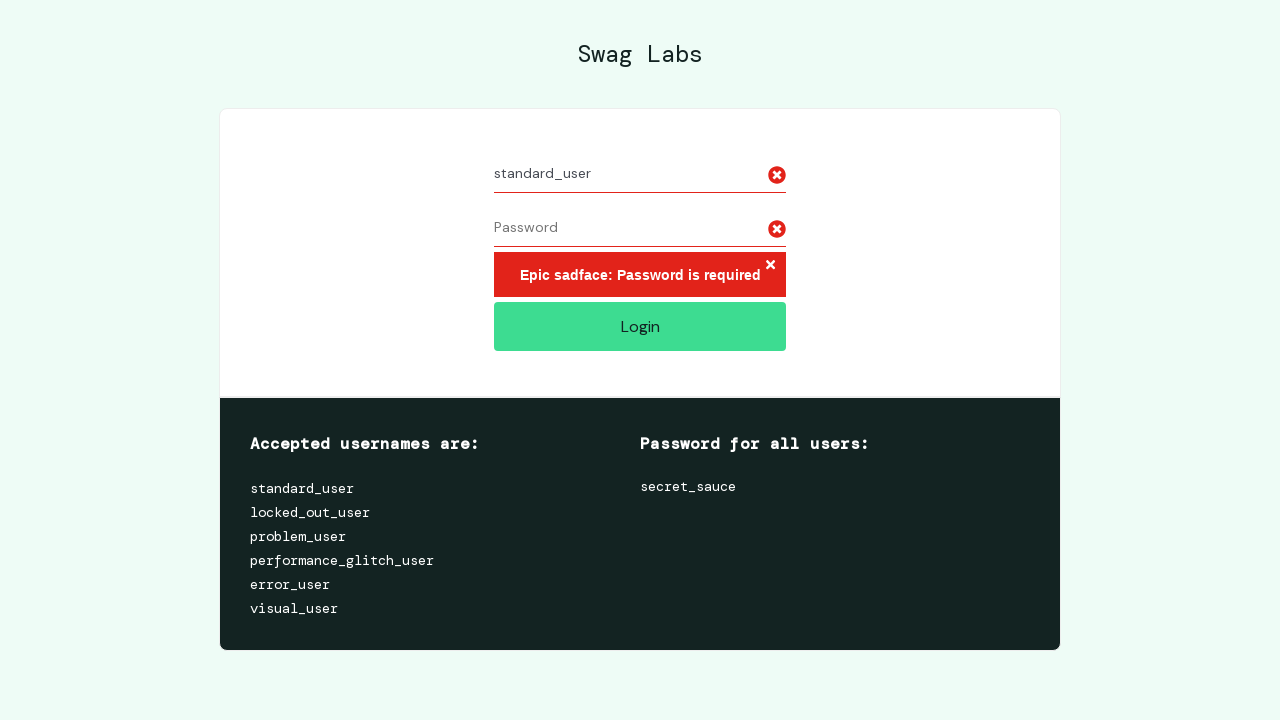

Verified error message is visible
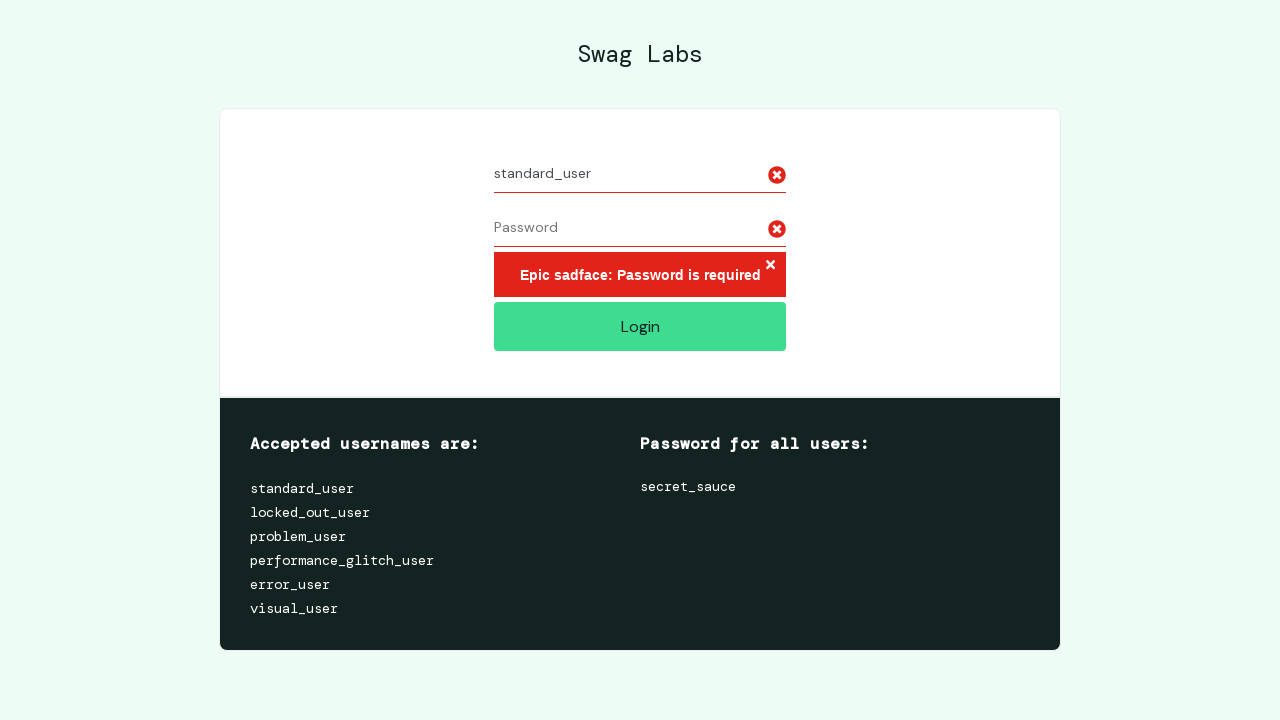

Verified error message contains 'Epic sadface: Password is required'
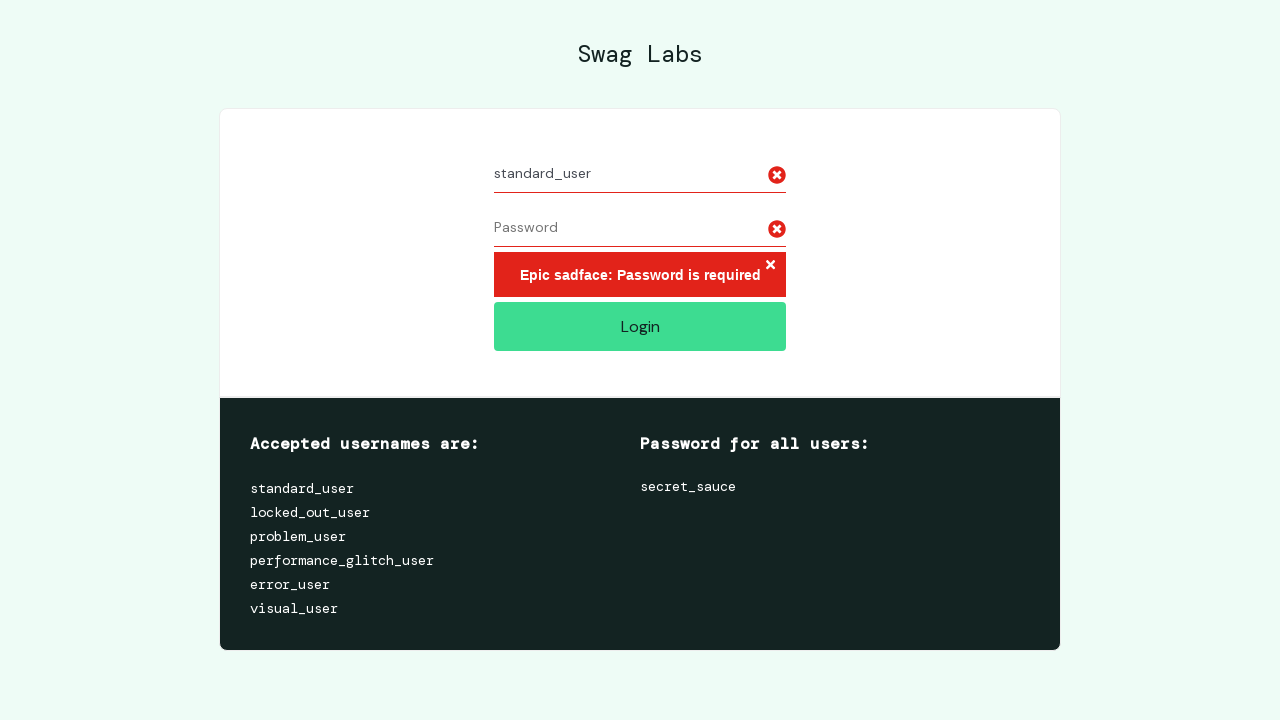

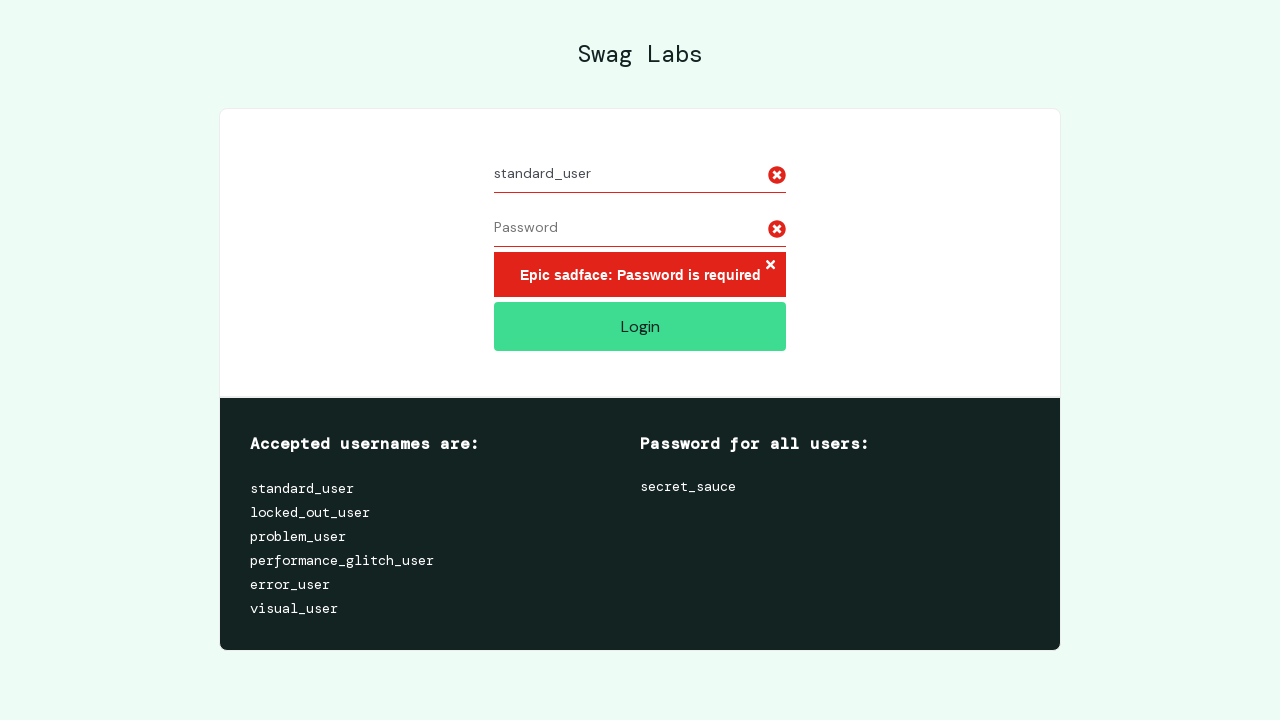